Tests navigation to timetable/tracking section by clicking on TimeTable menu and then the All services Time Table link.

Starting URL: https://www.apsrtconline.in/

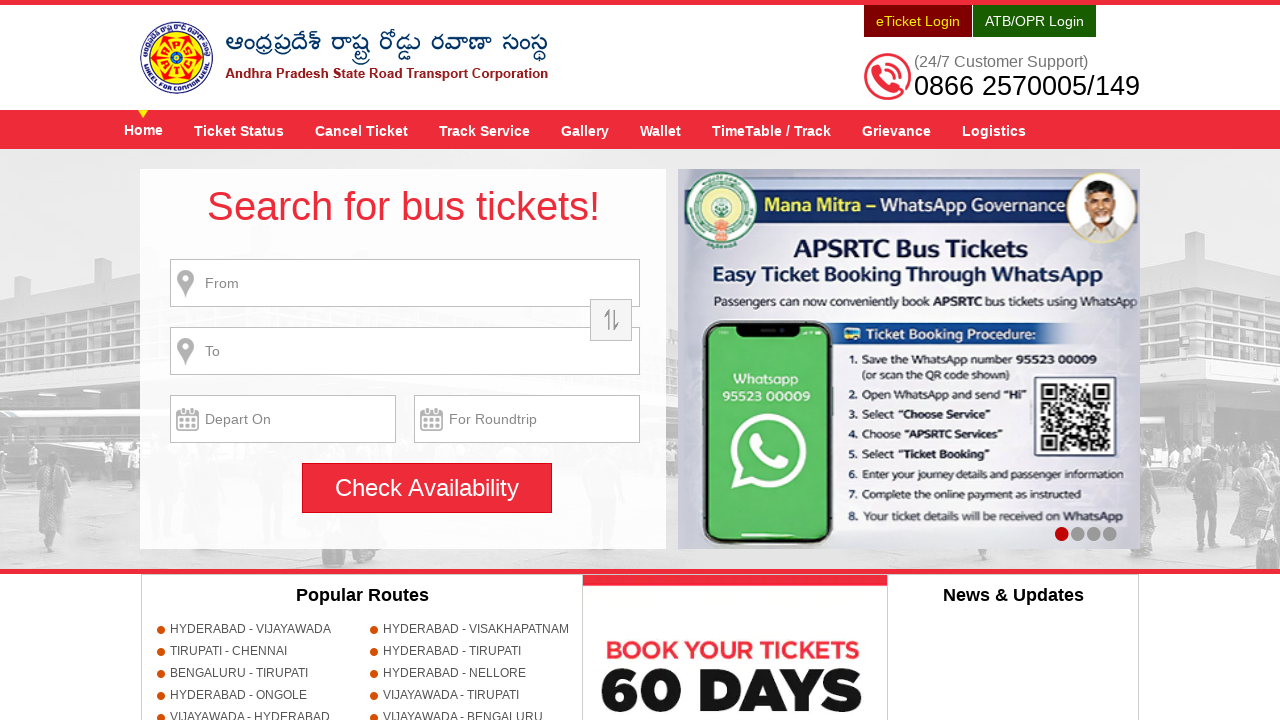

Clicked on TimeTable / Track menu at (772, 130) on a[title='TimeTable / Track']
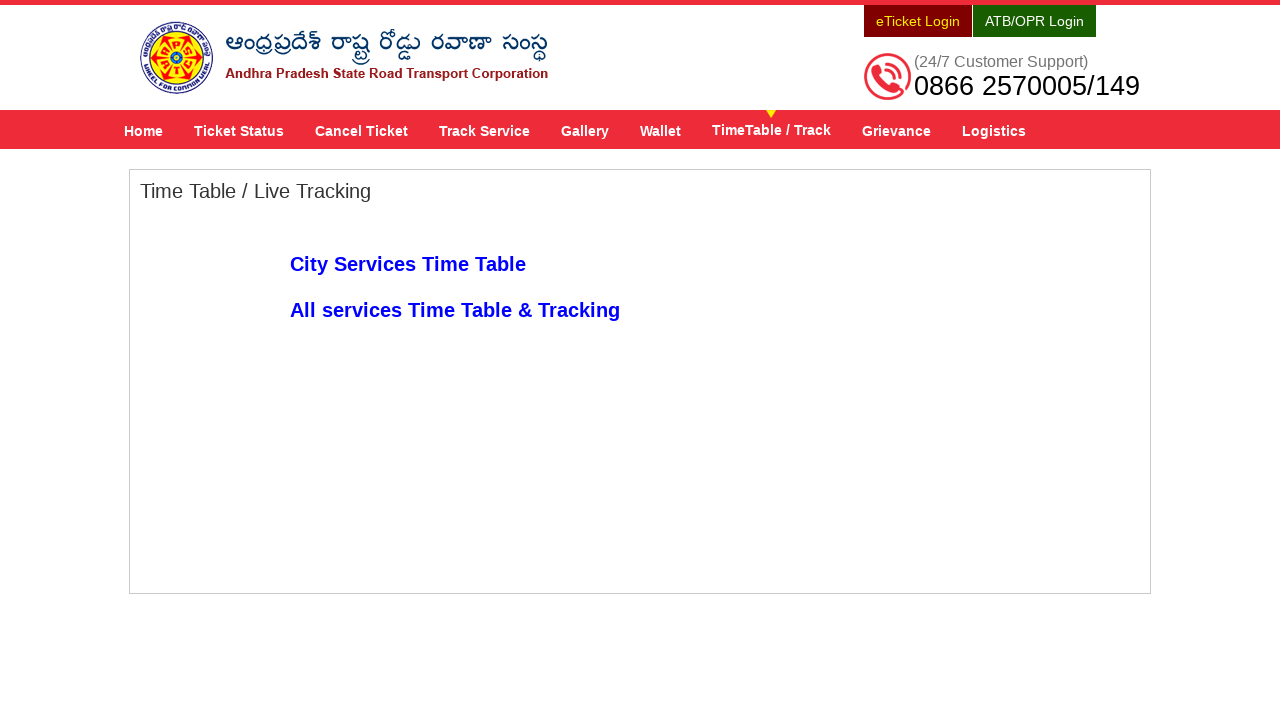

Clicked on All services Time Table & Tracking link at (455, 310) on a:text('All services Time Table & Tracking')
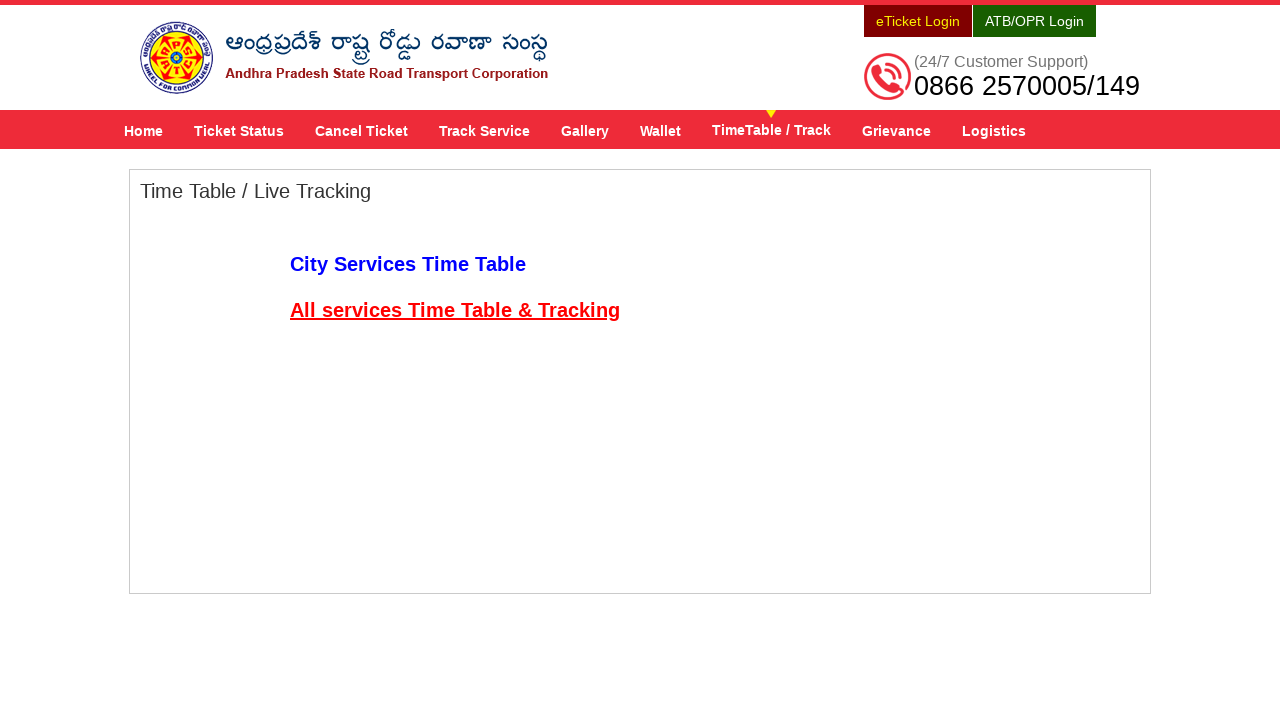

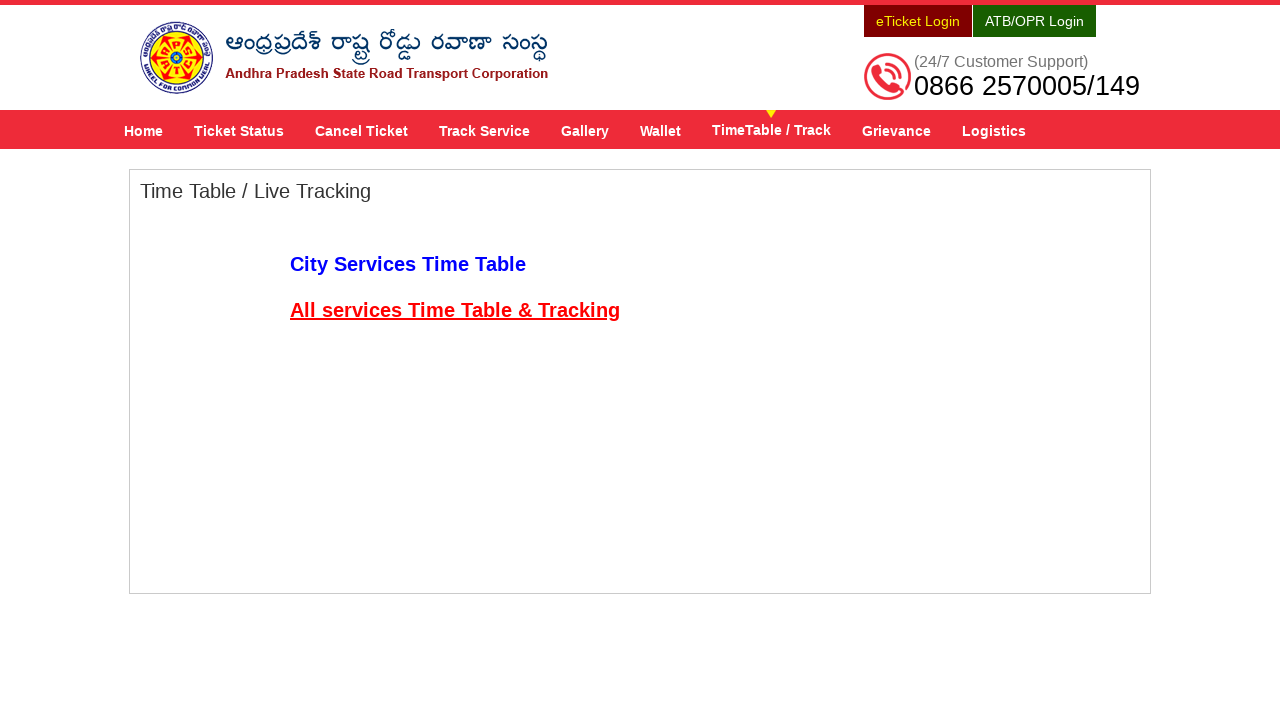